Tests radio button functionality by selecting a browser option (Chrome) and verifying the selection state of an age group radio button

Starting URL: https://www.leafground.com/radio.xhtml

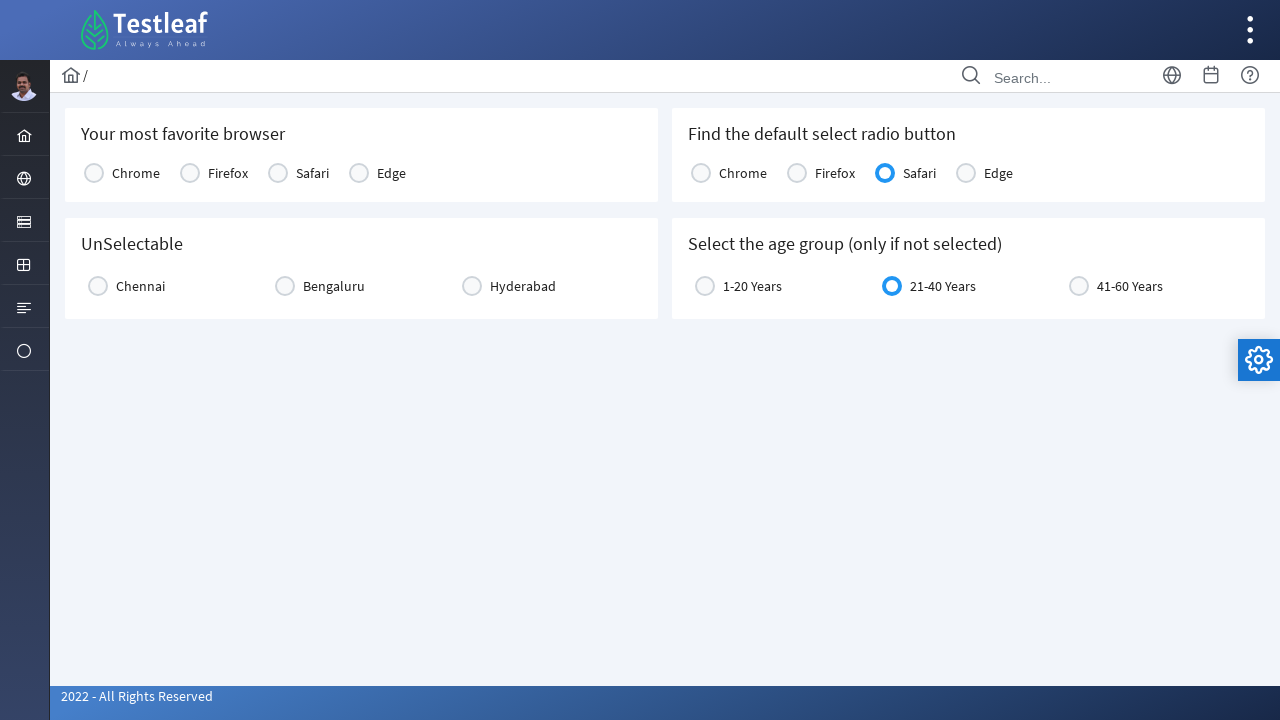

Clicked Chrome radio button option at (94, 173) on xpath=//label[text()='Chrome']/preceding-sibling::div
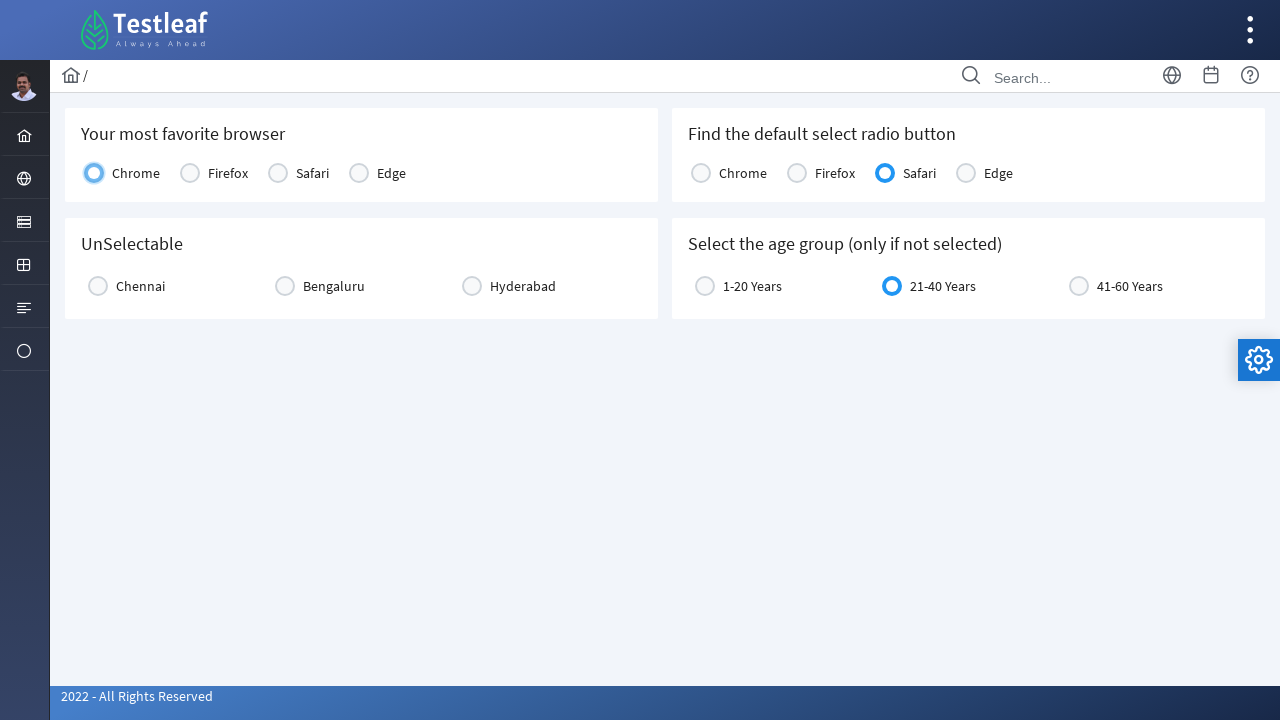

Located age group radio button (21-40 Years)
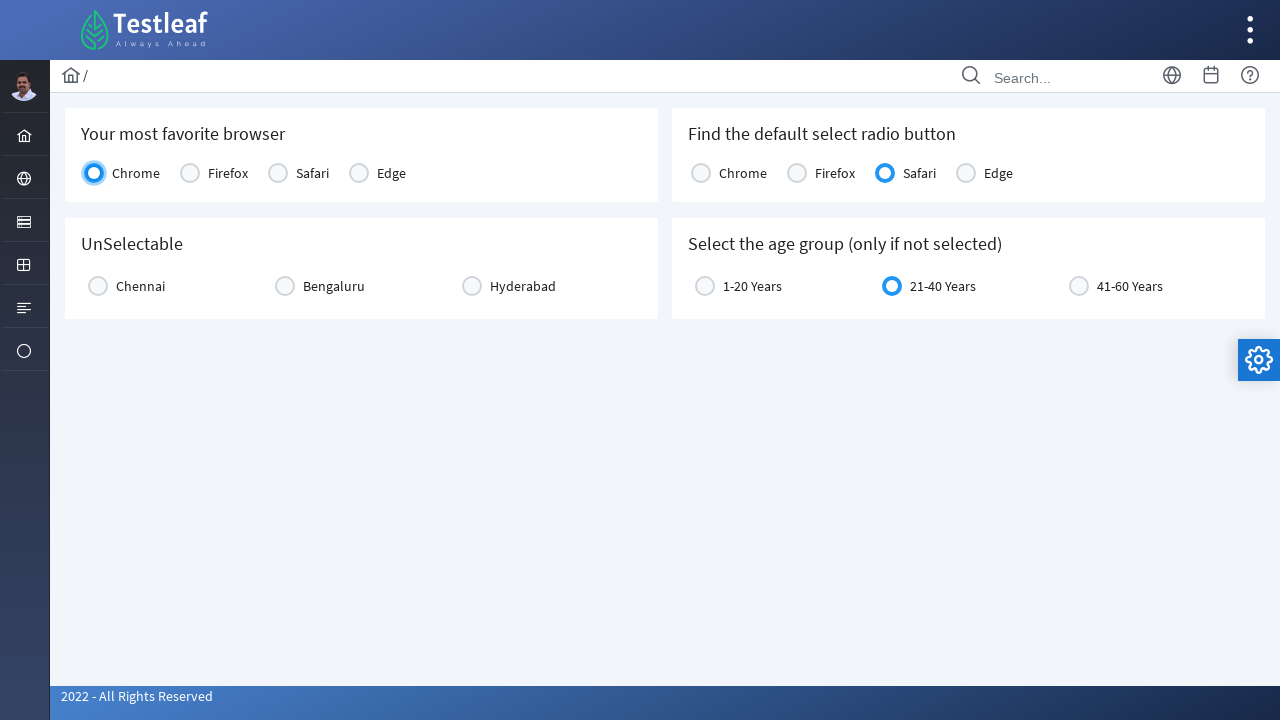

Age group radio button (21-40 Years) was already selected
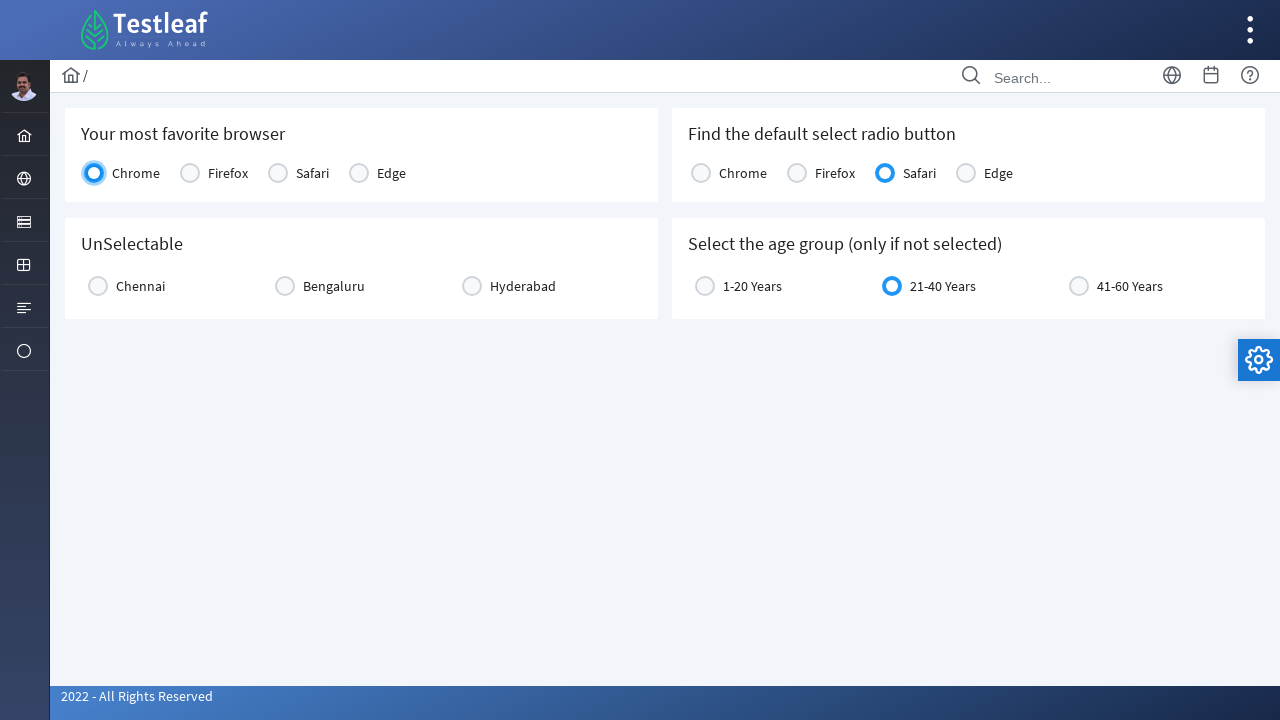

Verified age group radio button (21-40 Years) is selected
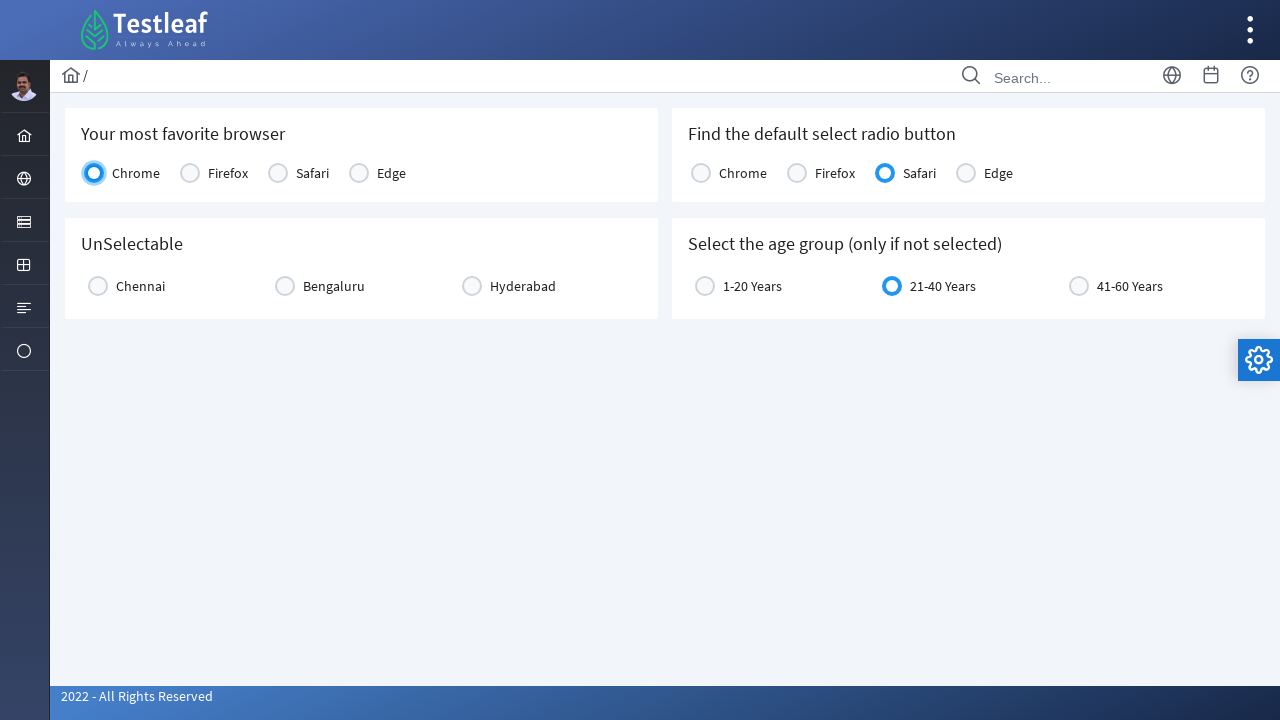

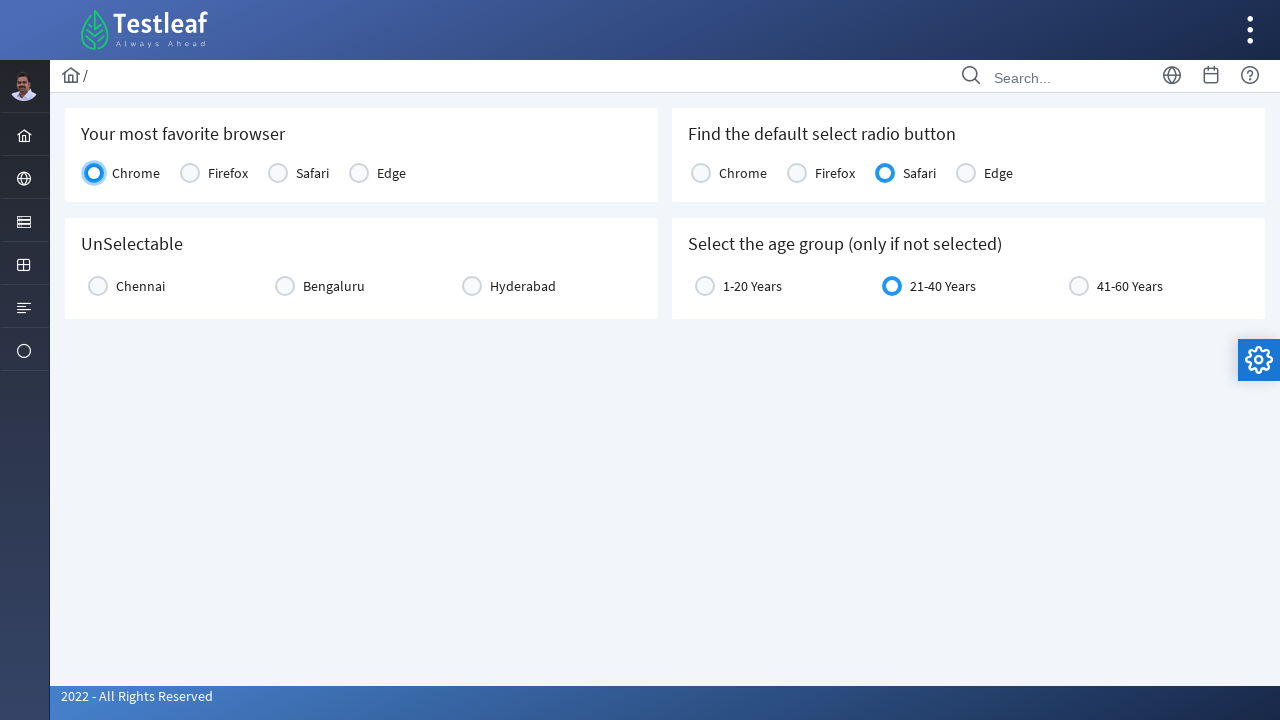